Searches for an optional text field 'How will you use the APIs?' within a shadow DOM element on the NASA APIs page

Starting URL: https://api.nasa.gov/

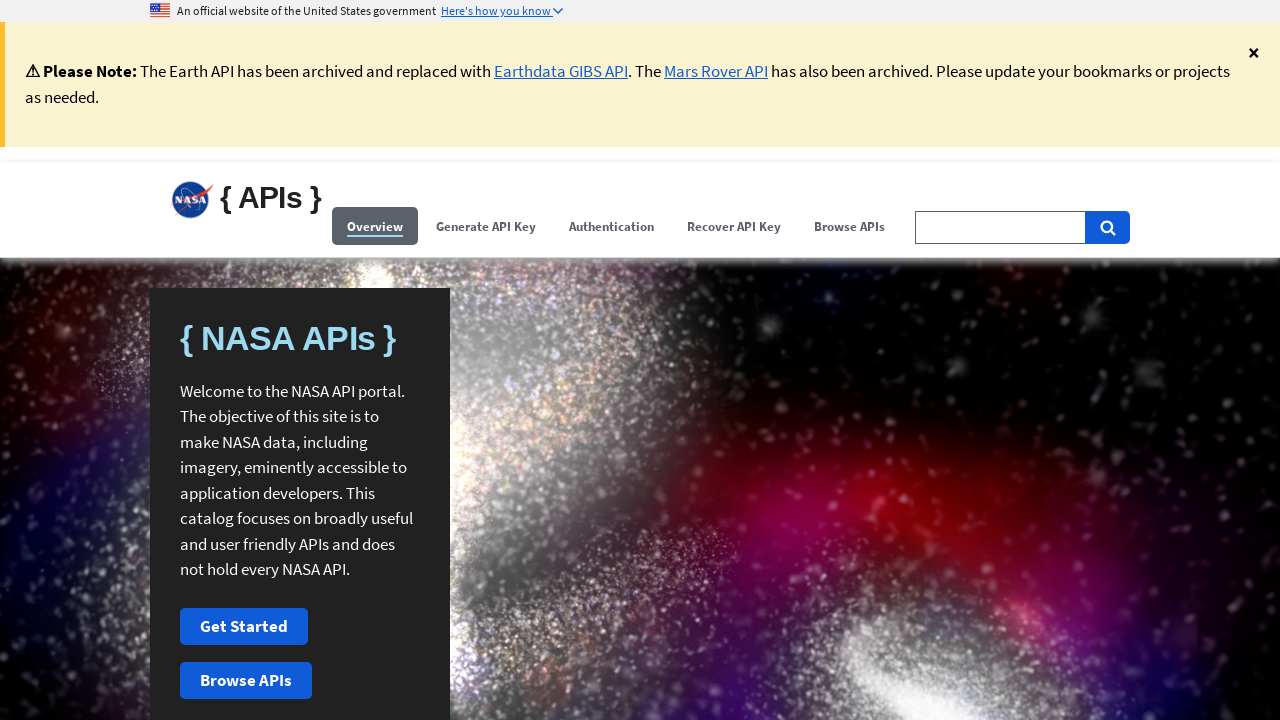

Navigated to NASA APIs page
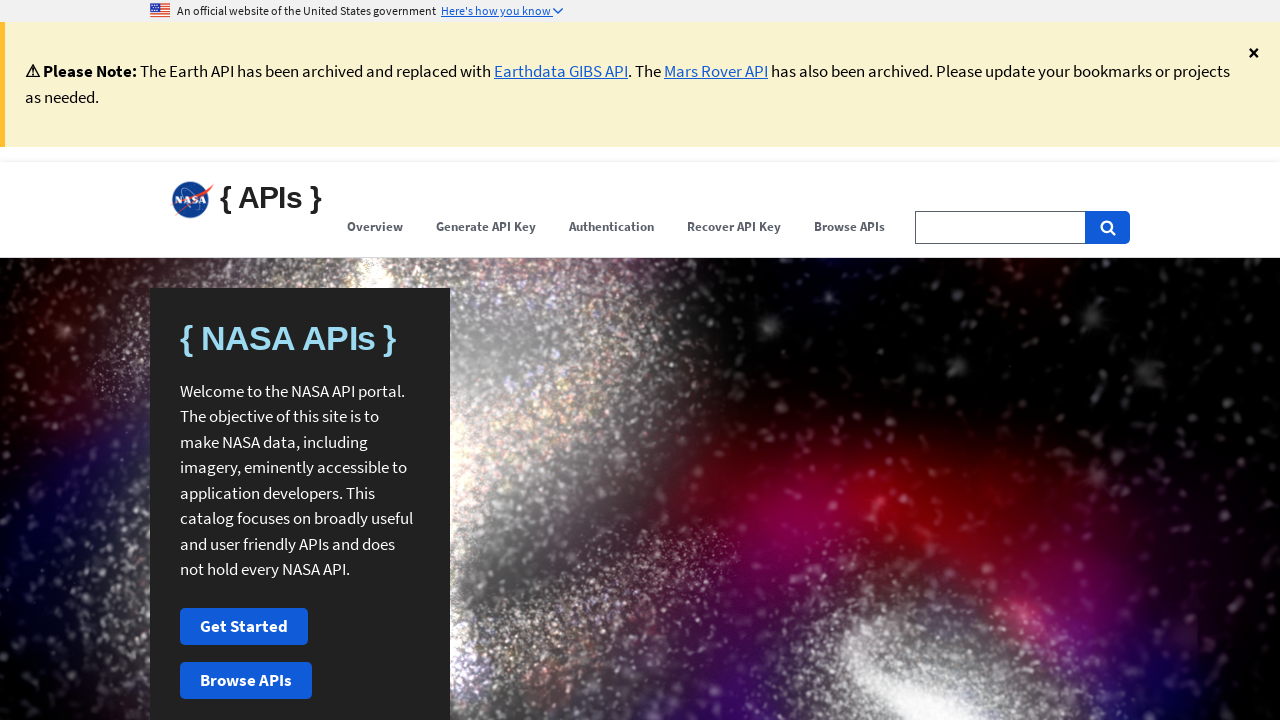

Executed JavaScript to search for optional field 'How will you use the APIs?' in shadow DOM
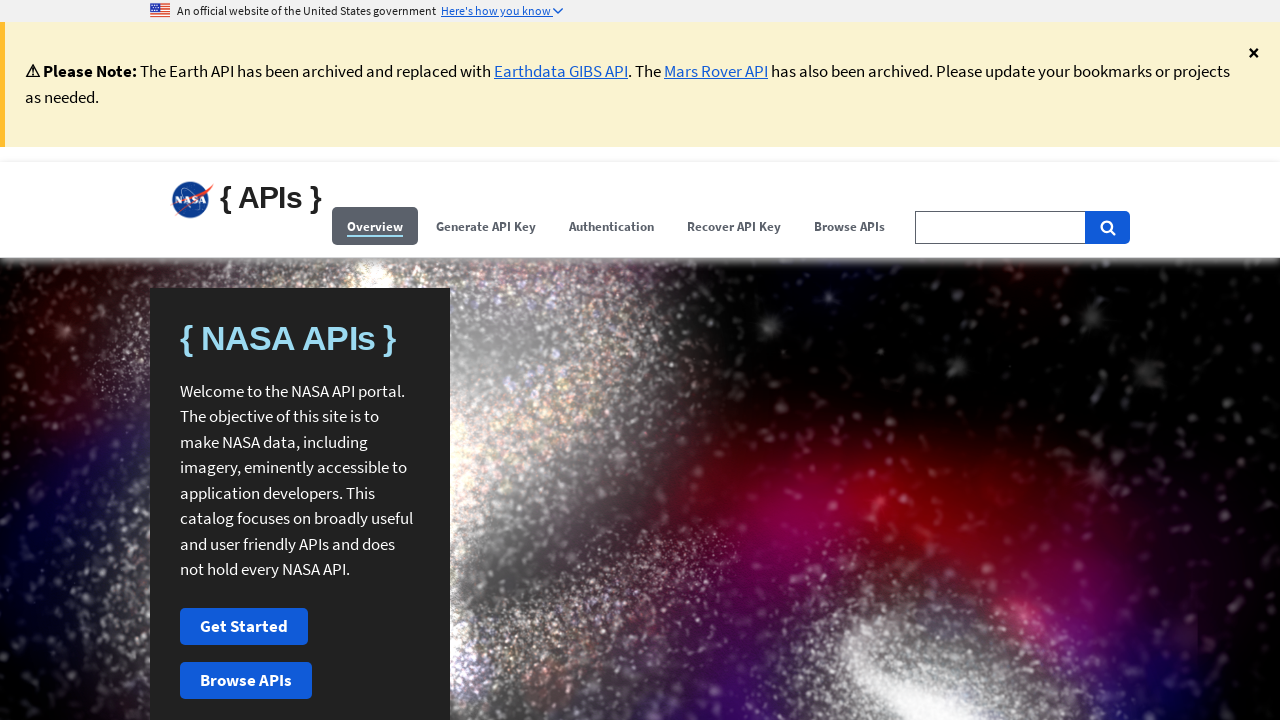

Optional field 'How will you use the APIs?' found in shadow DOM
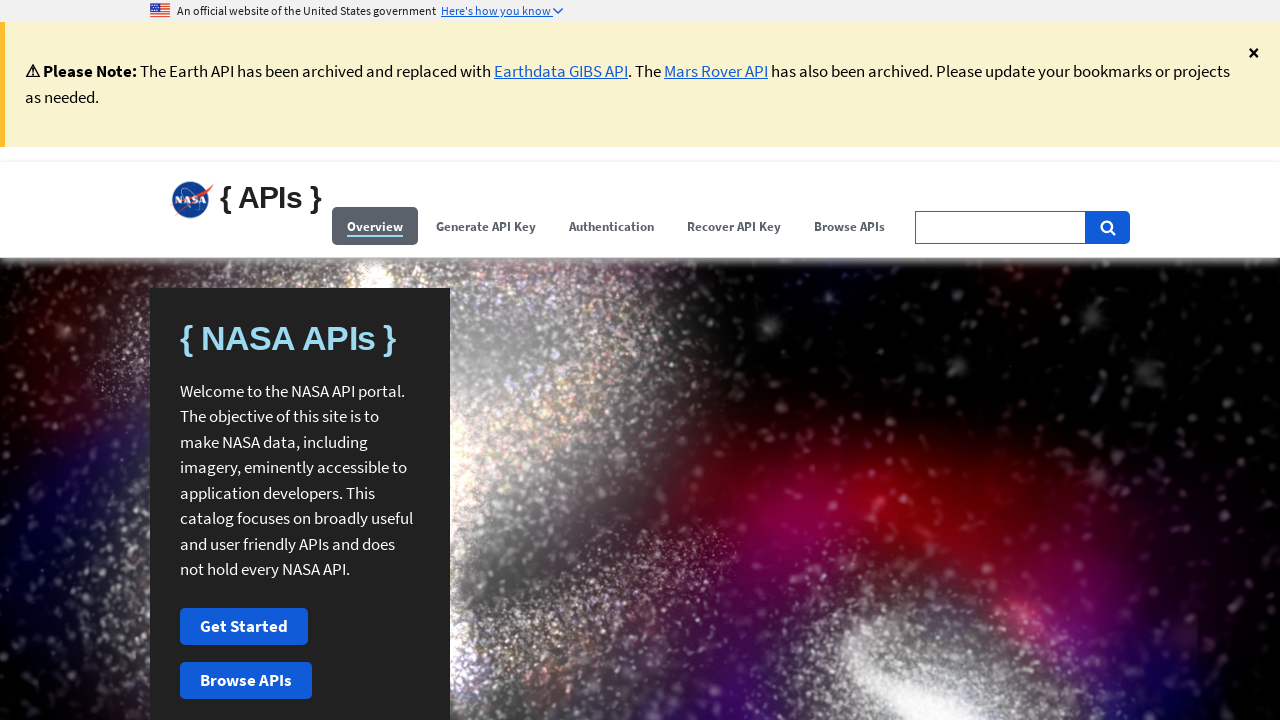

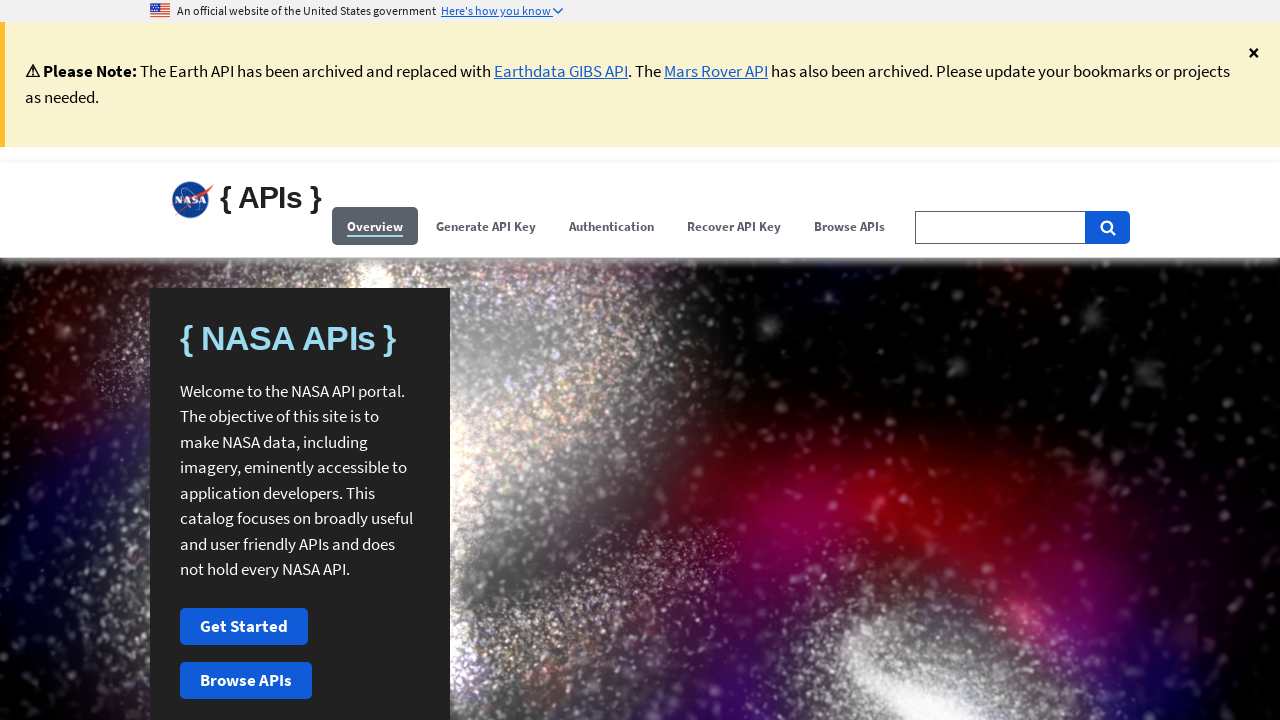